Tests navigation to the AWS Consulting Service page through the Cloud dropdown menu

Starting URL: https://eficens.ai/

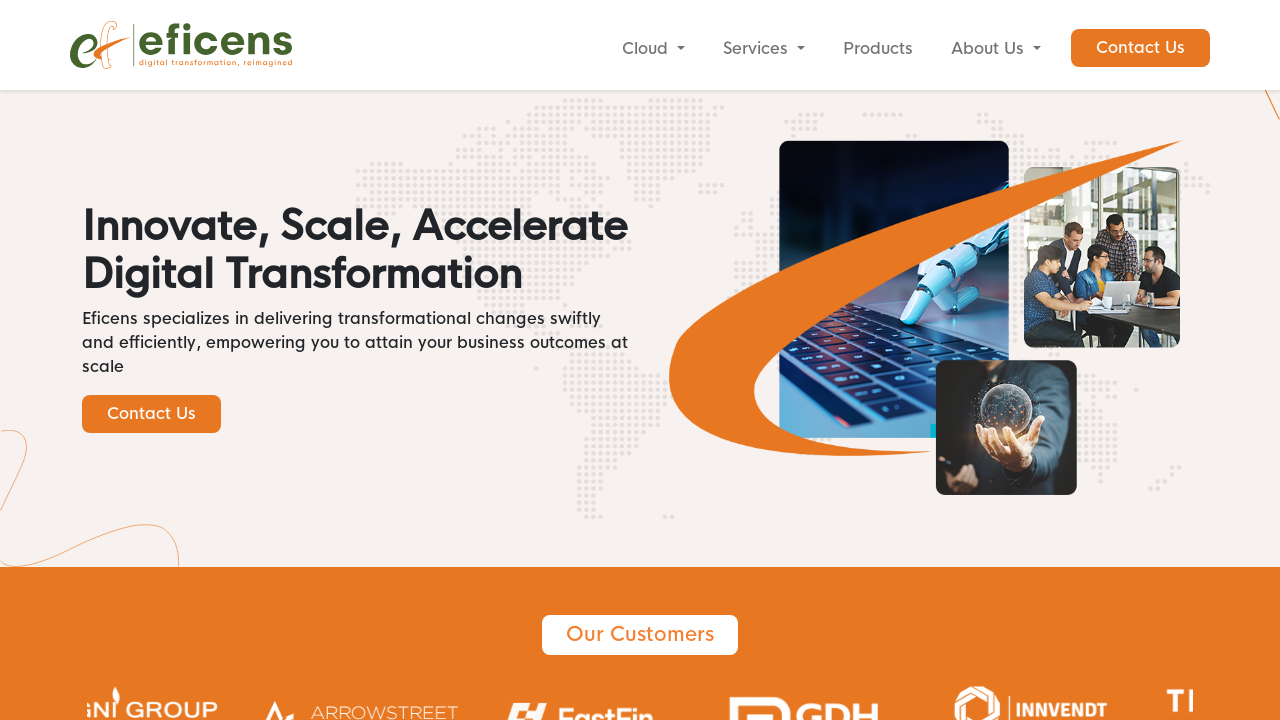

Clicked Cloud dropdown button to reveal menu options at (653, 49) on internal:role=button[name="Cloud"i]
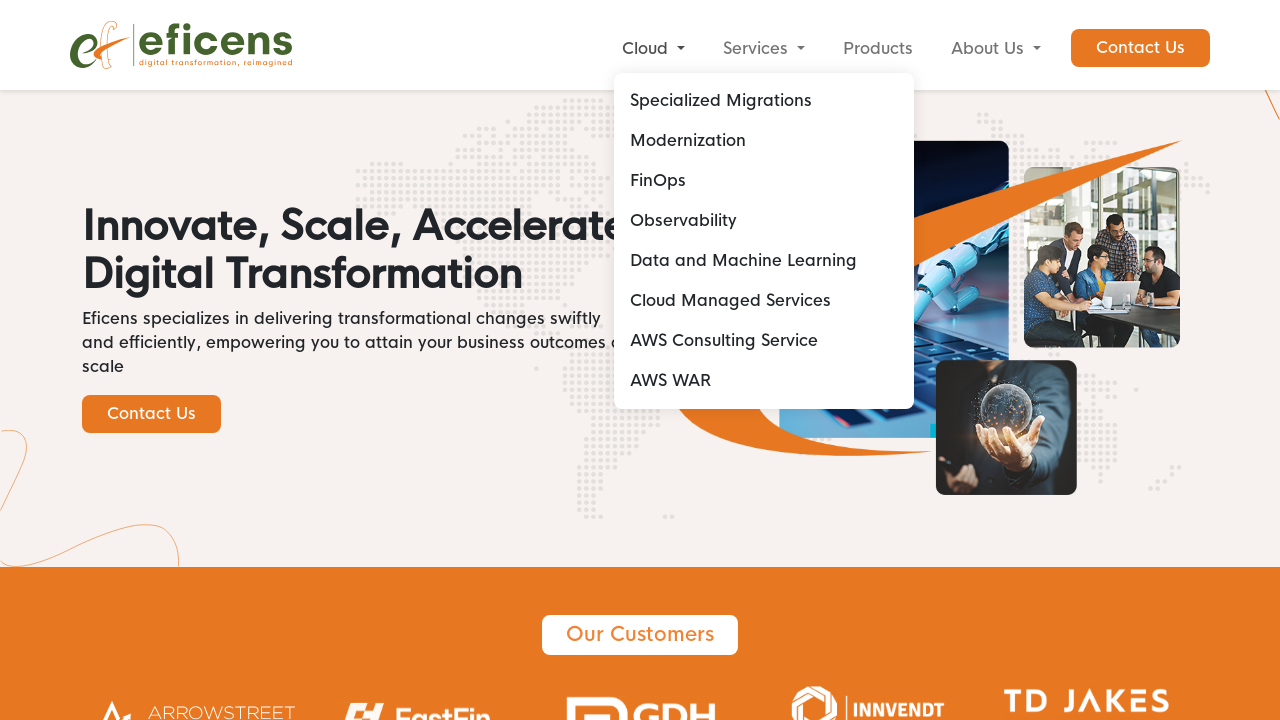

AWS Consulting Service link appeared in dropdown menu
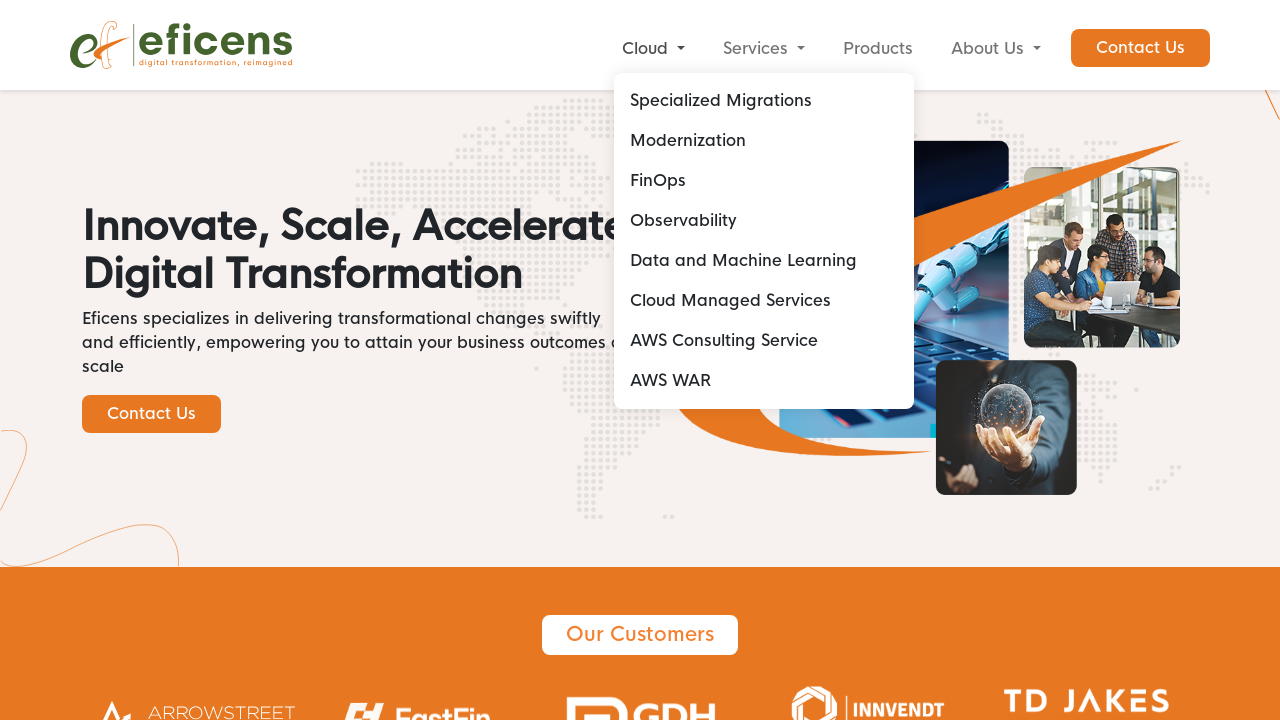

Clicked AWS Consulting Service link from Cloud dropdown
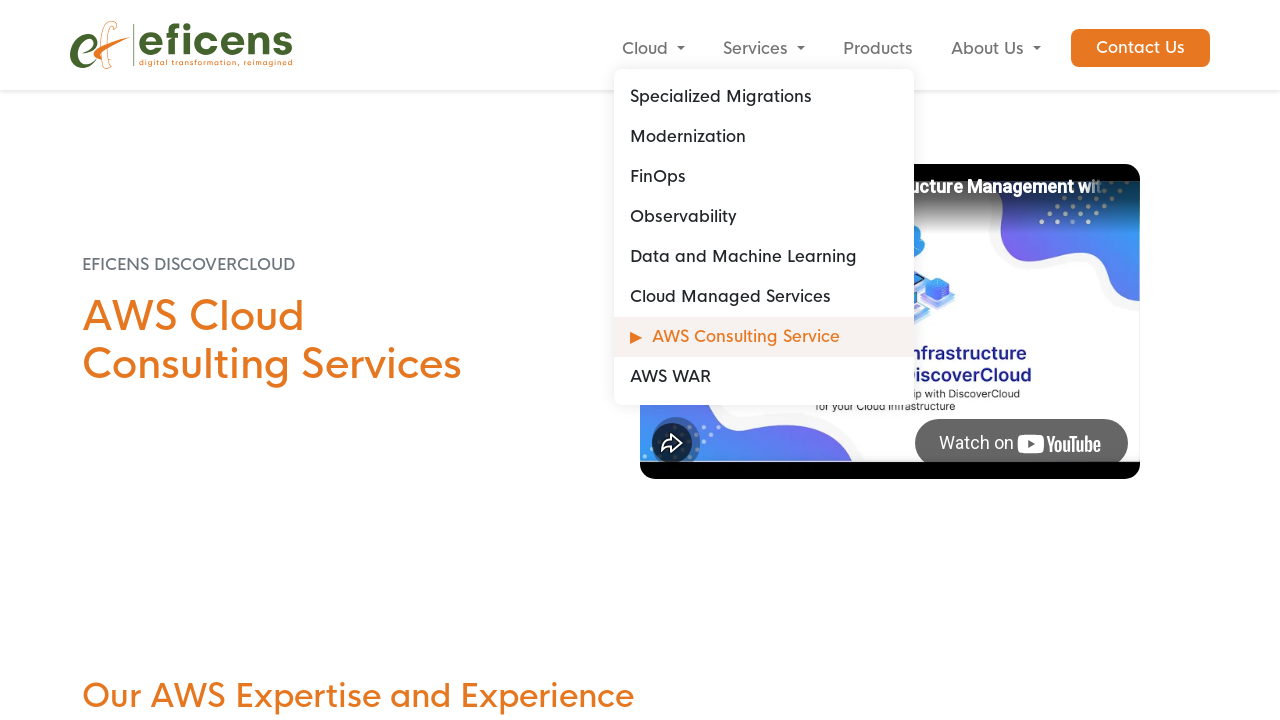

AWS Consulting Service page loaded successfully
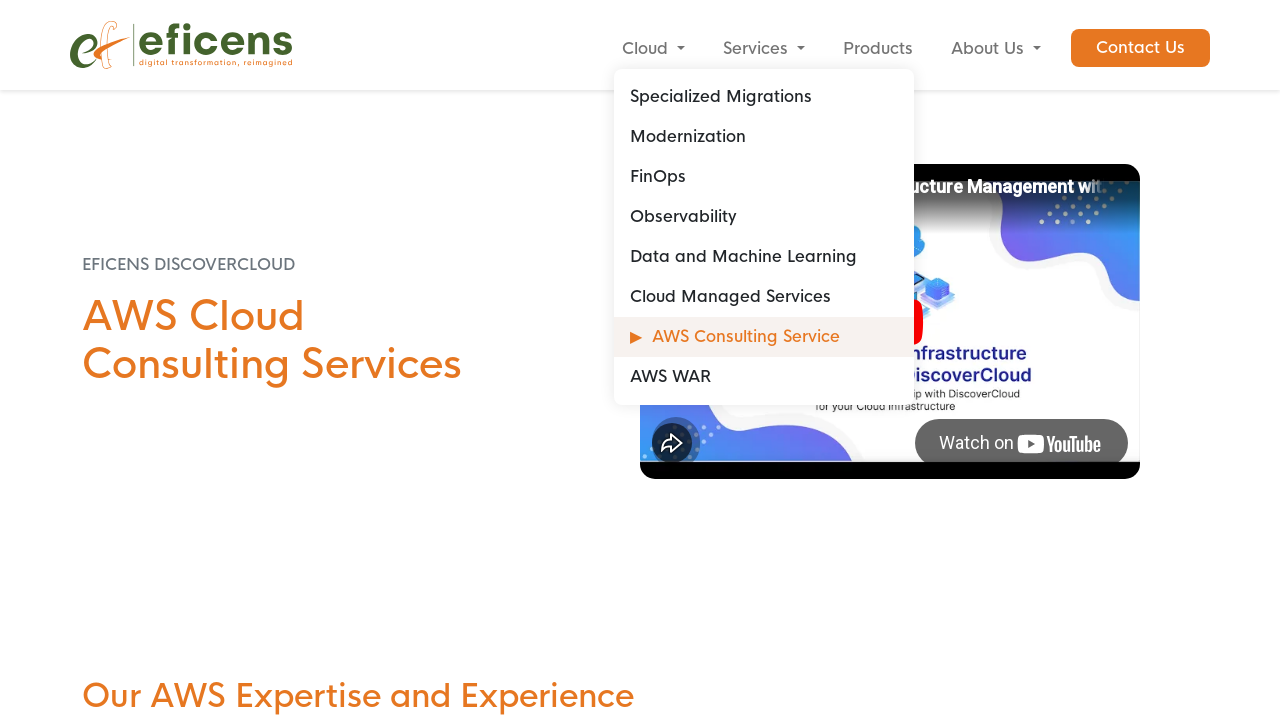

Scrolled down the AWS Consulting Service page by 6000 pixels
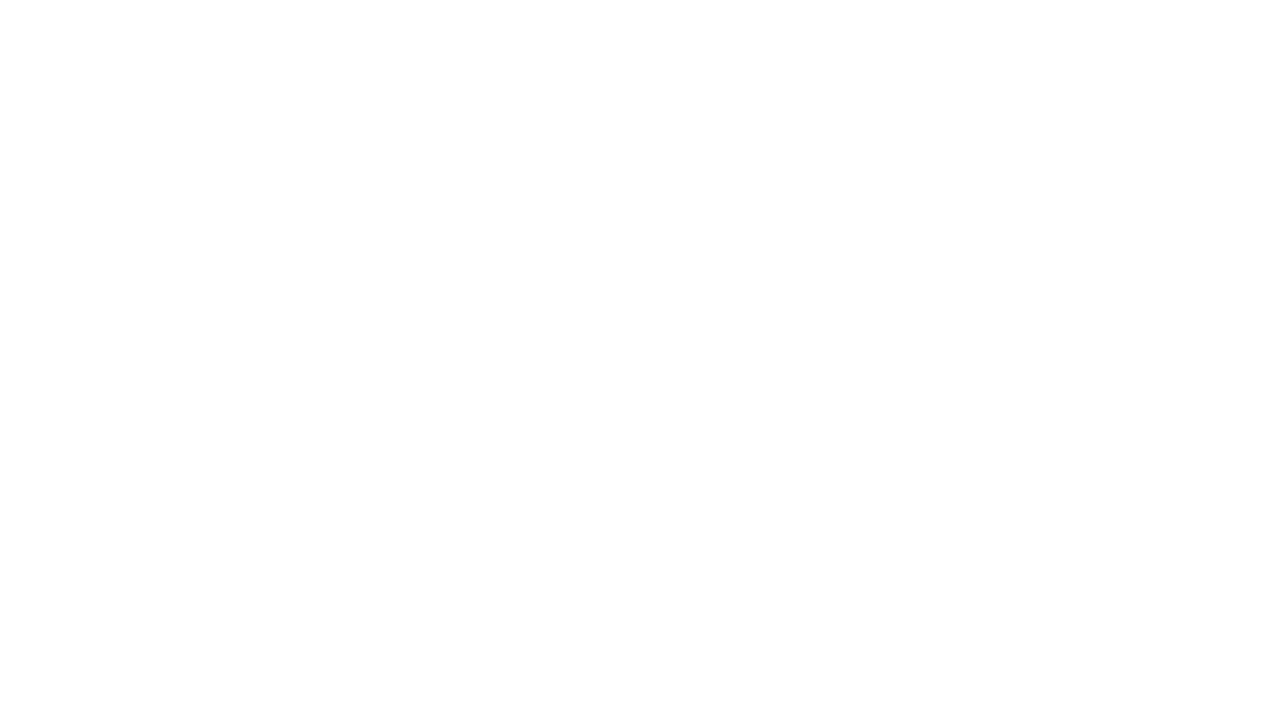

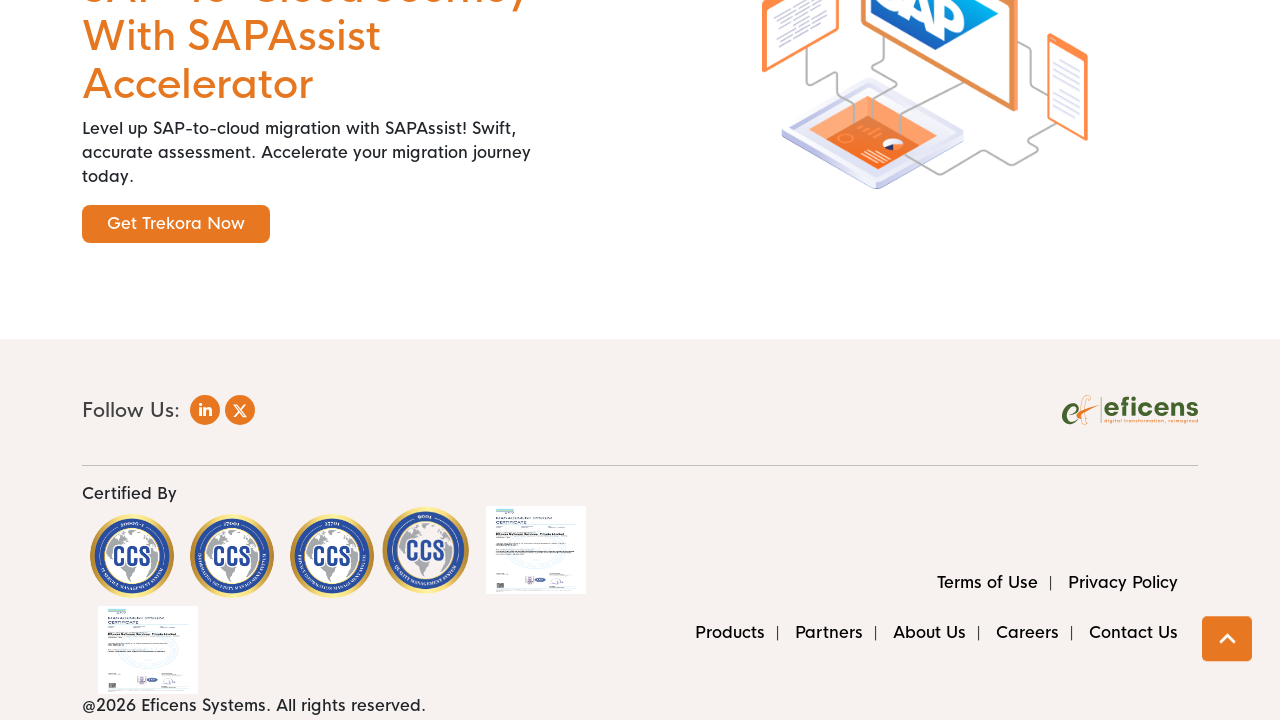